Tests scrolling functionality by scrolling to a submit button element on the page

Starting URL: https://demo.automationtesting.in/Register.html

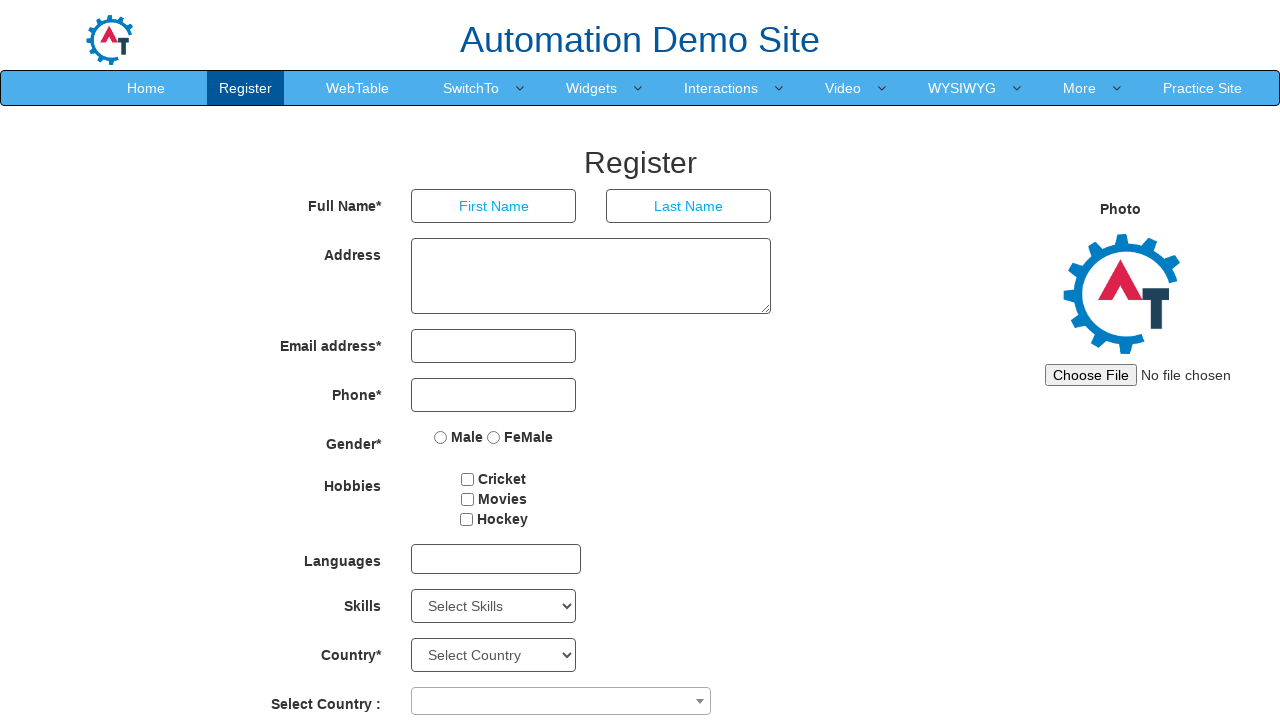

Set viewport size to 1920x1080
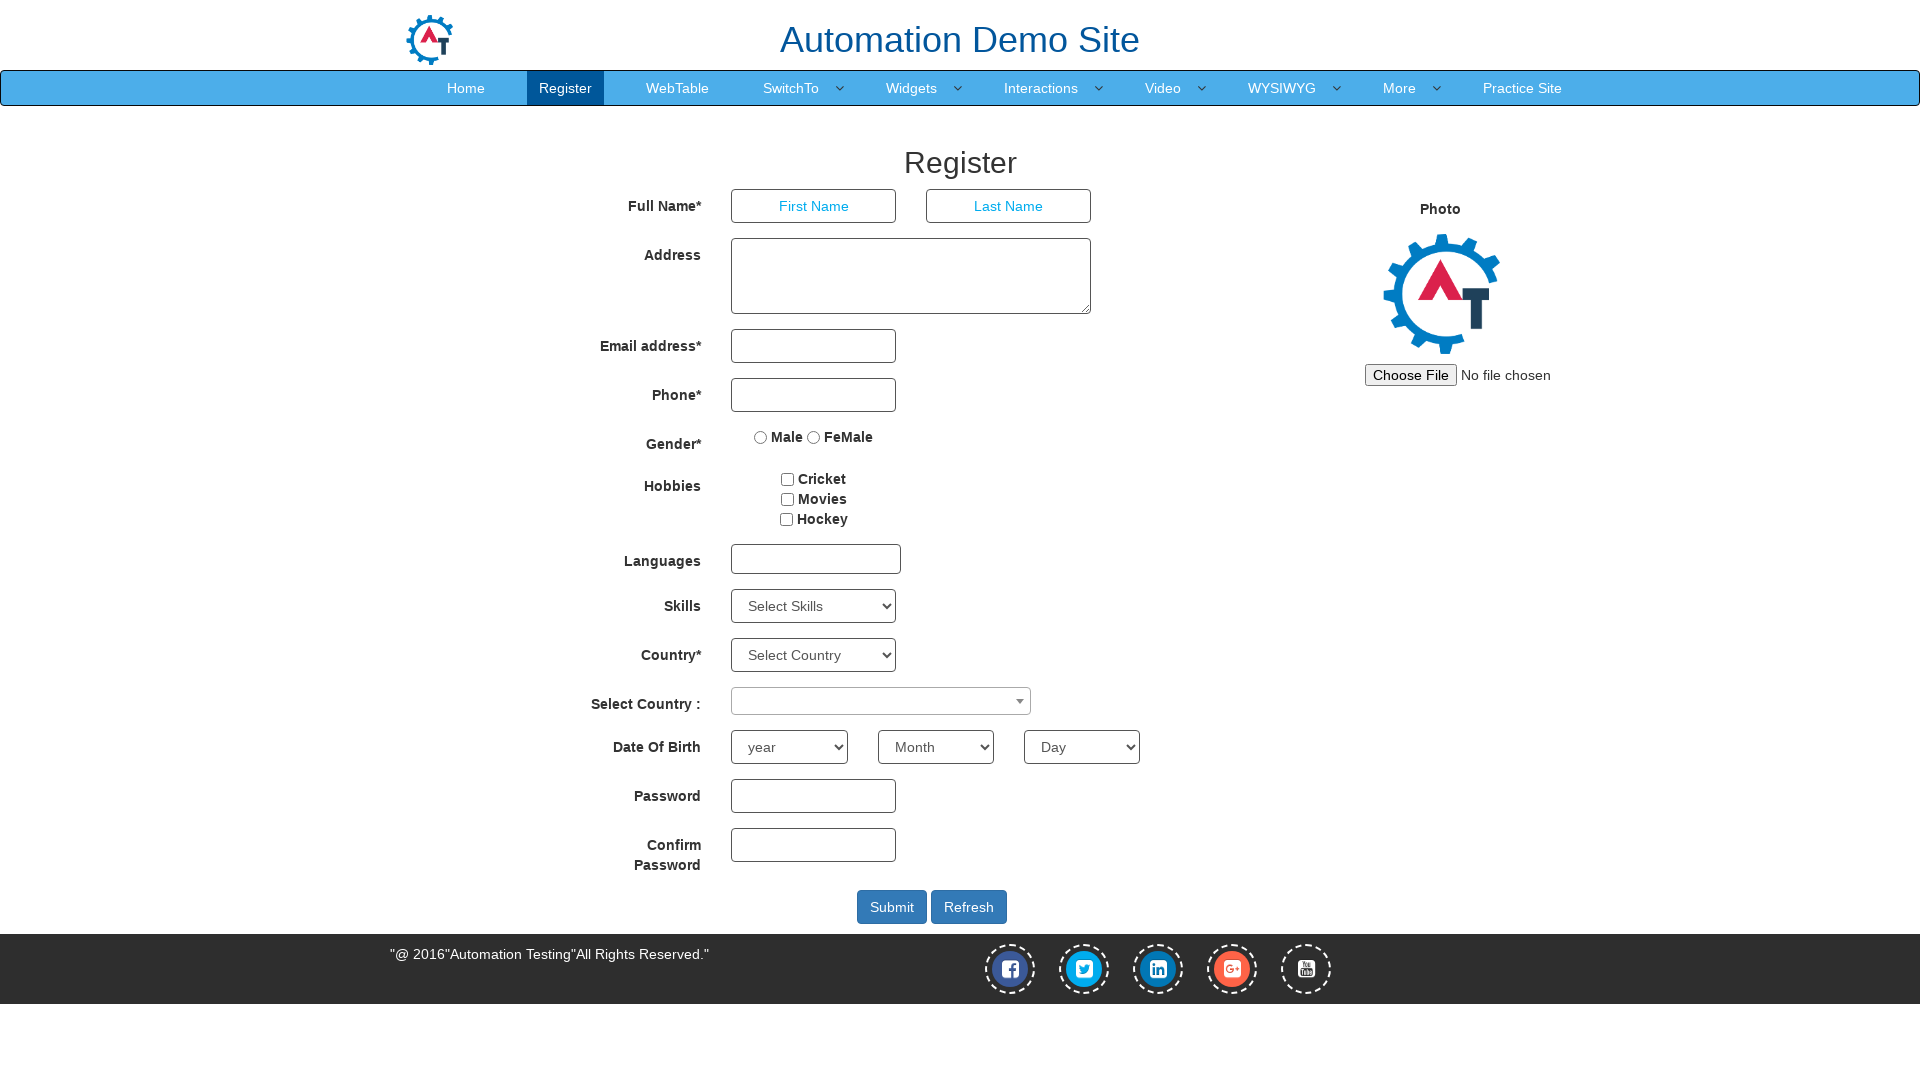

Password field became visible
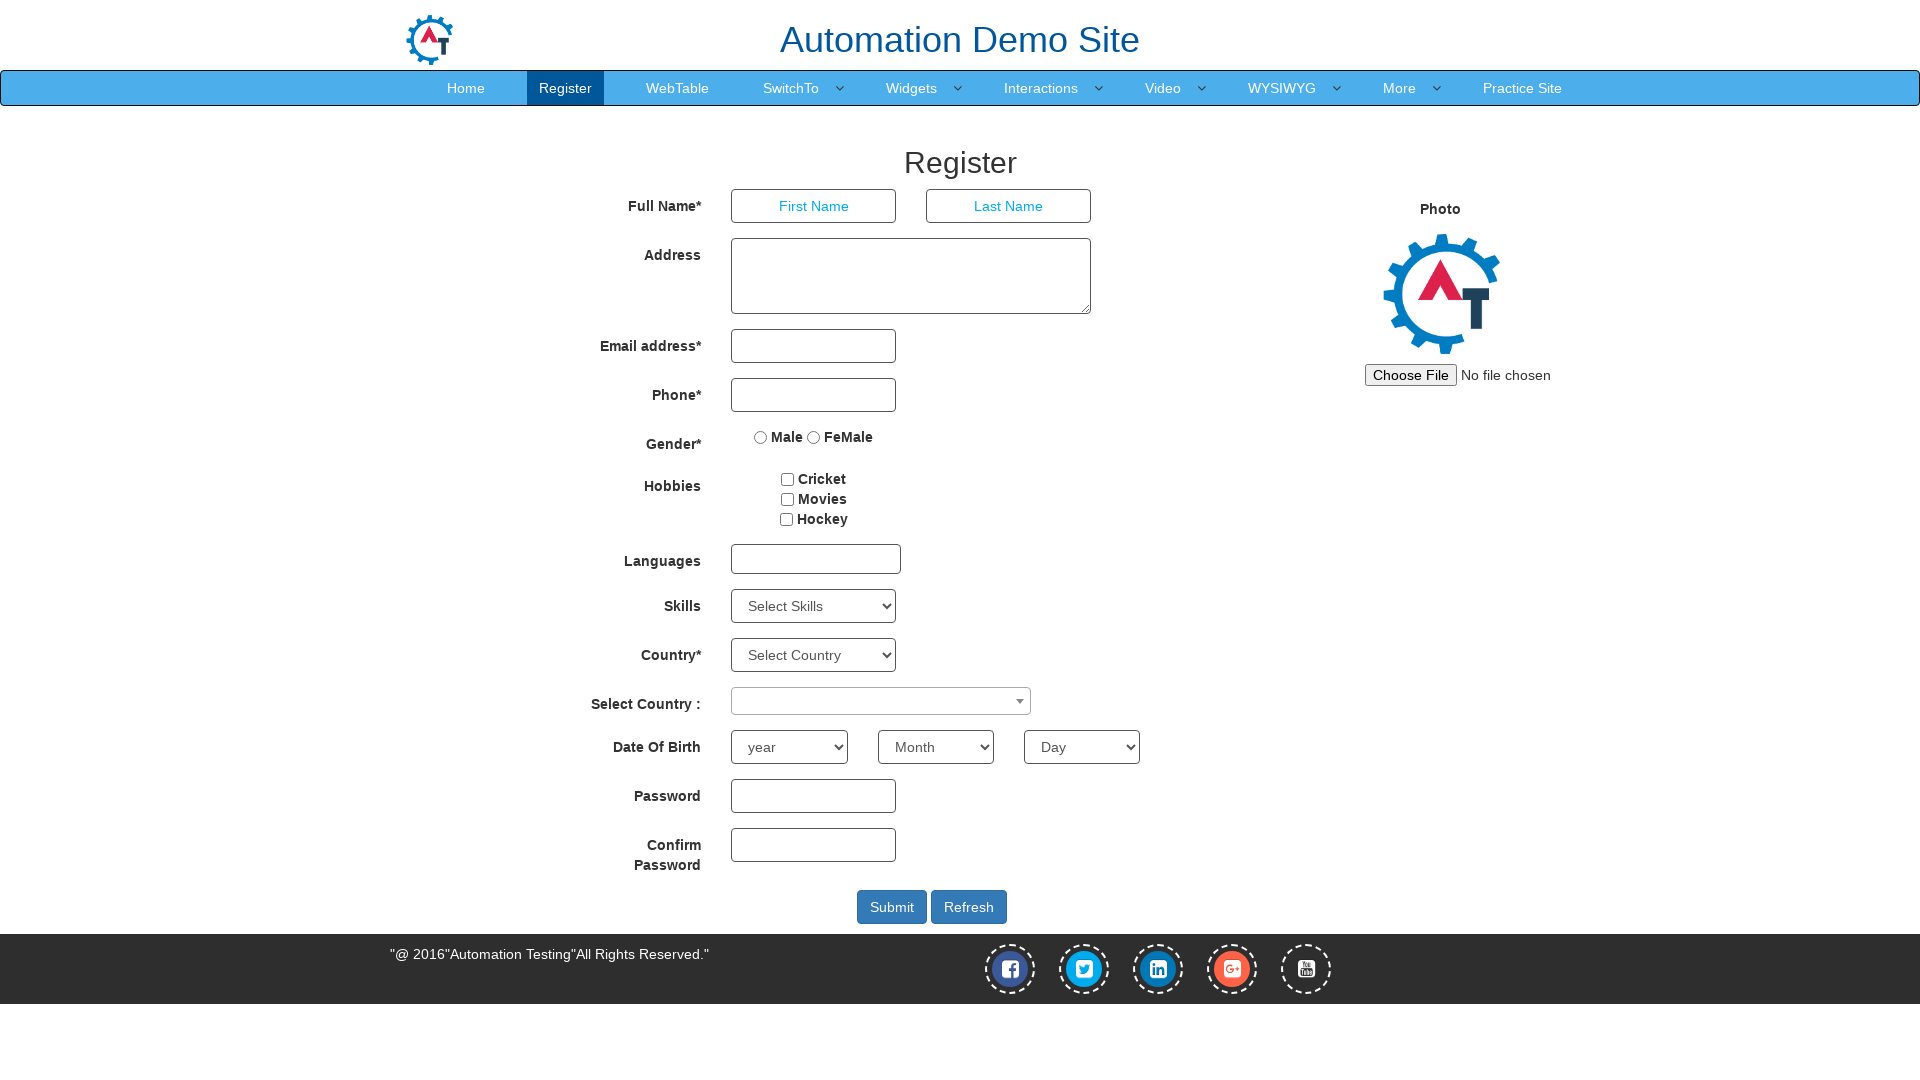

Scrolled to submit button using JavaScript
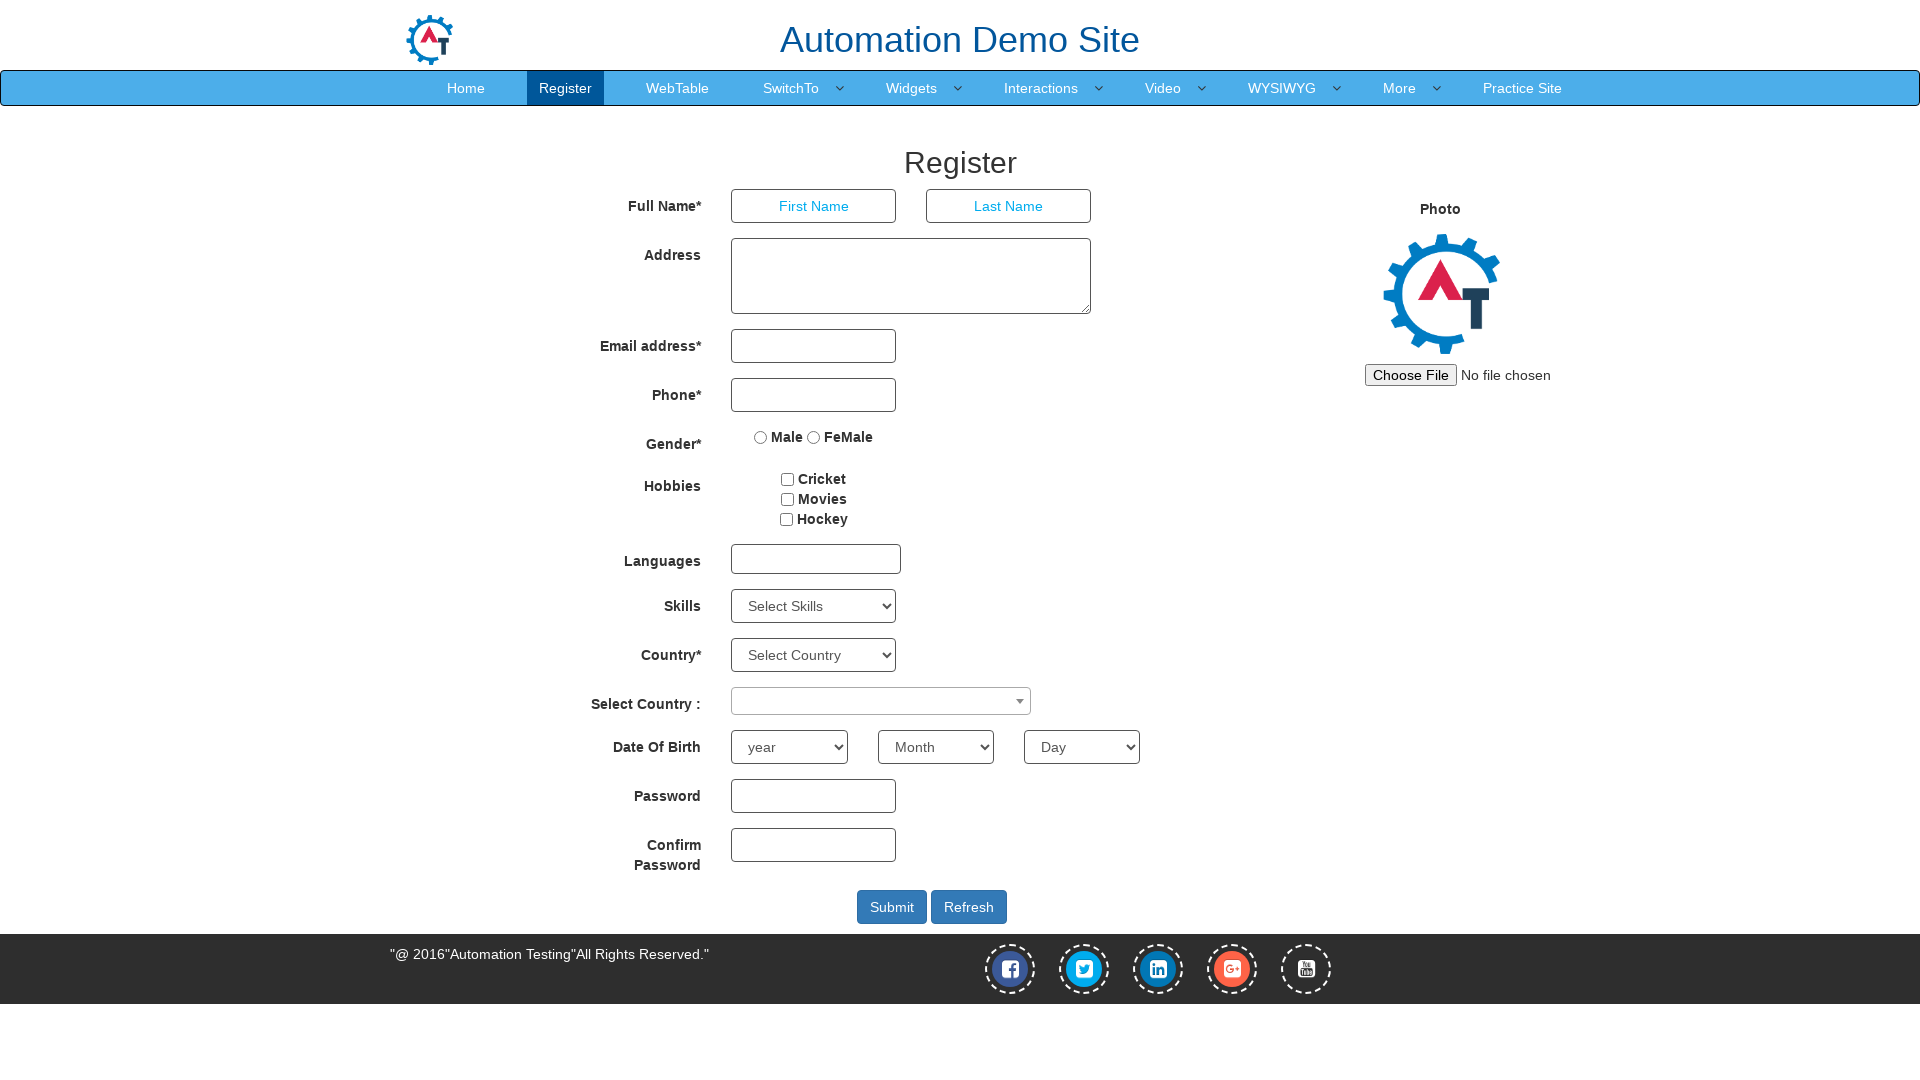

Submit button is now in view and ready for interaction
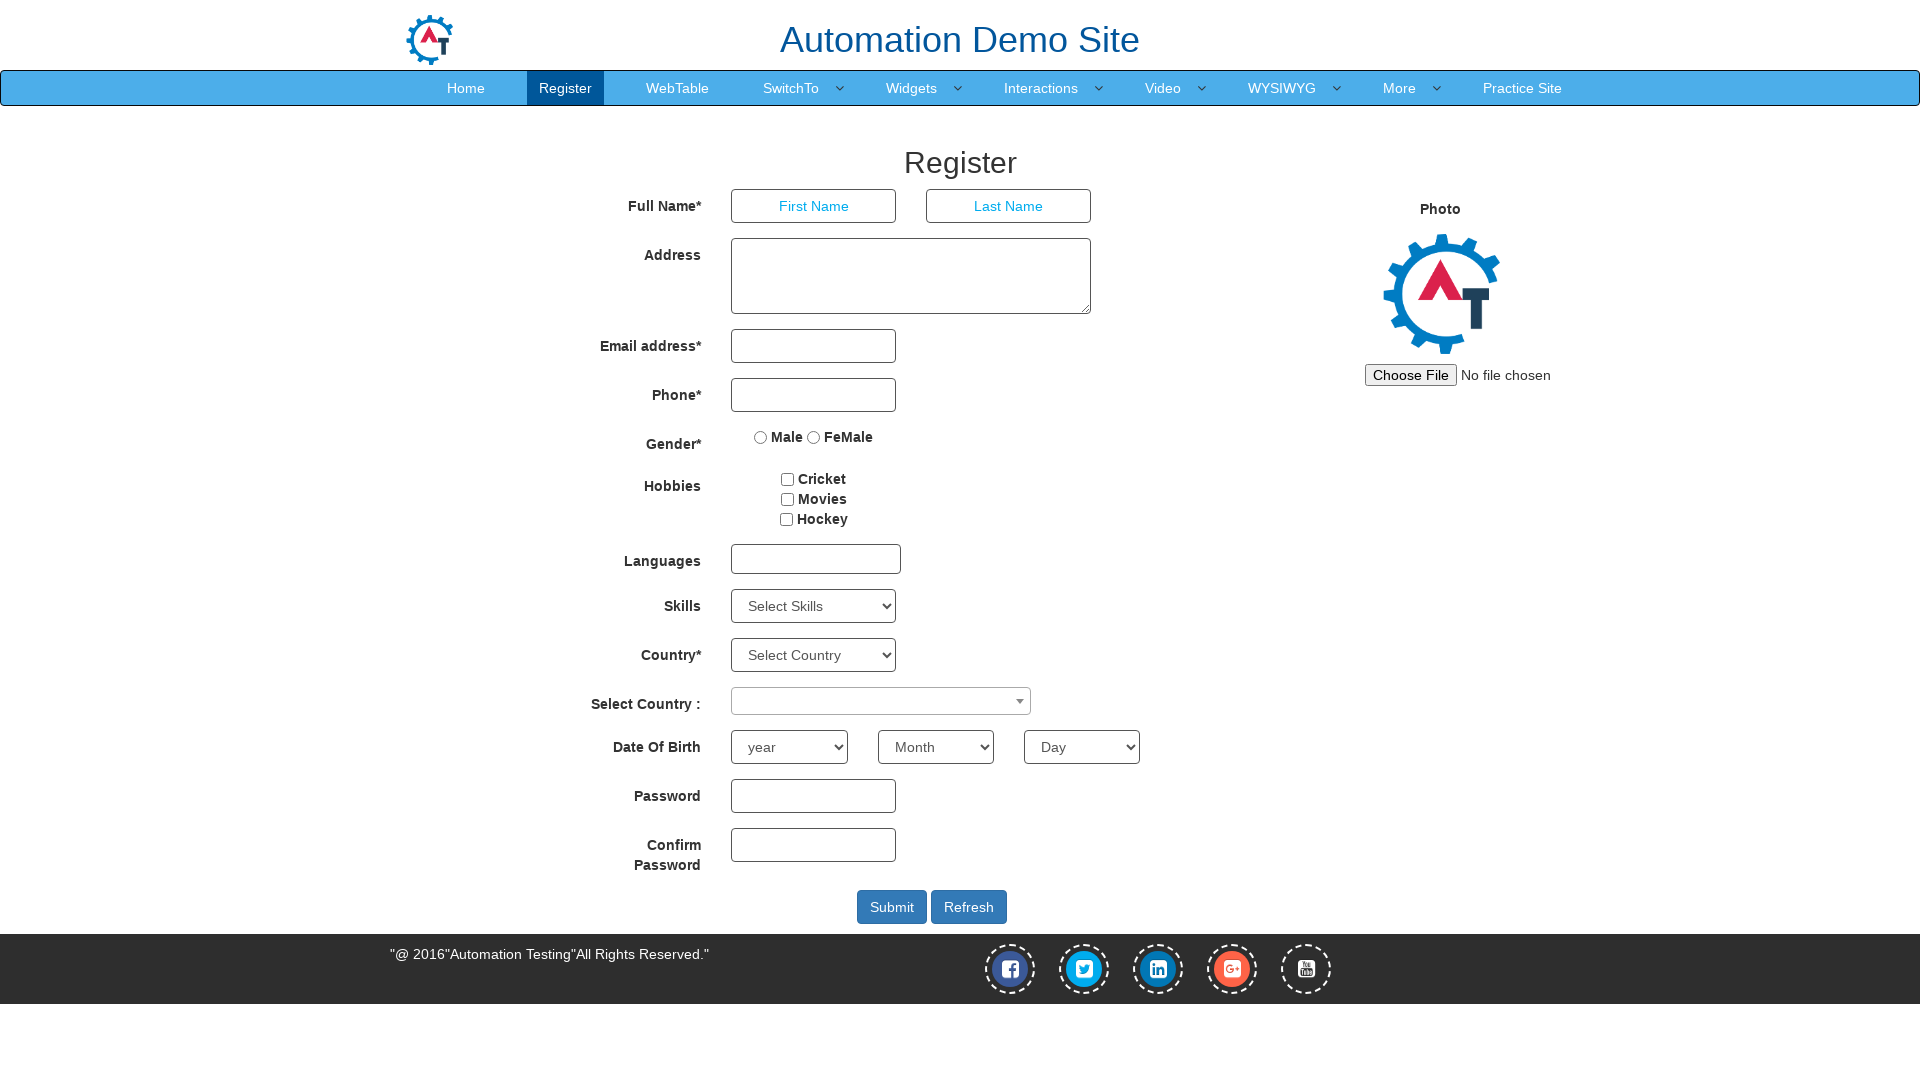

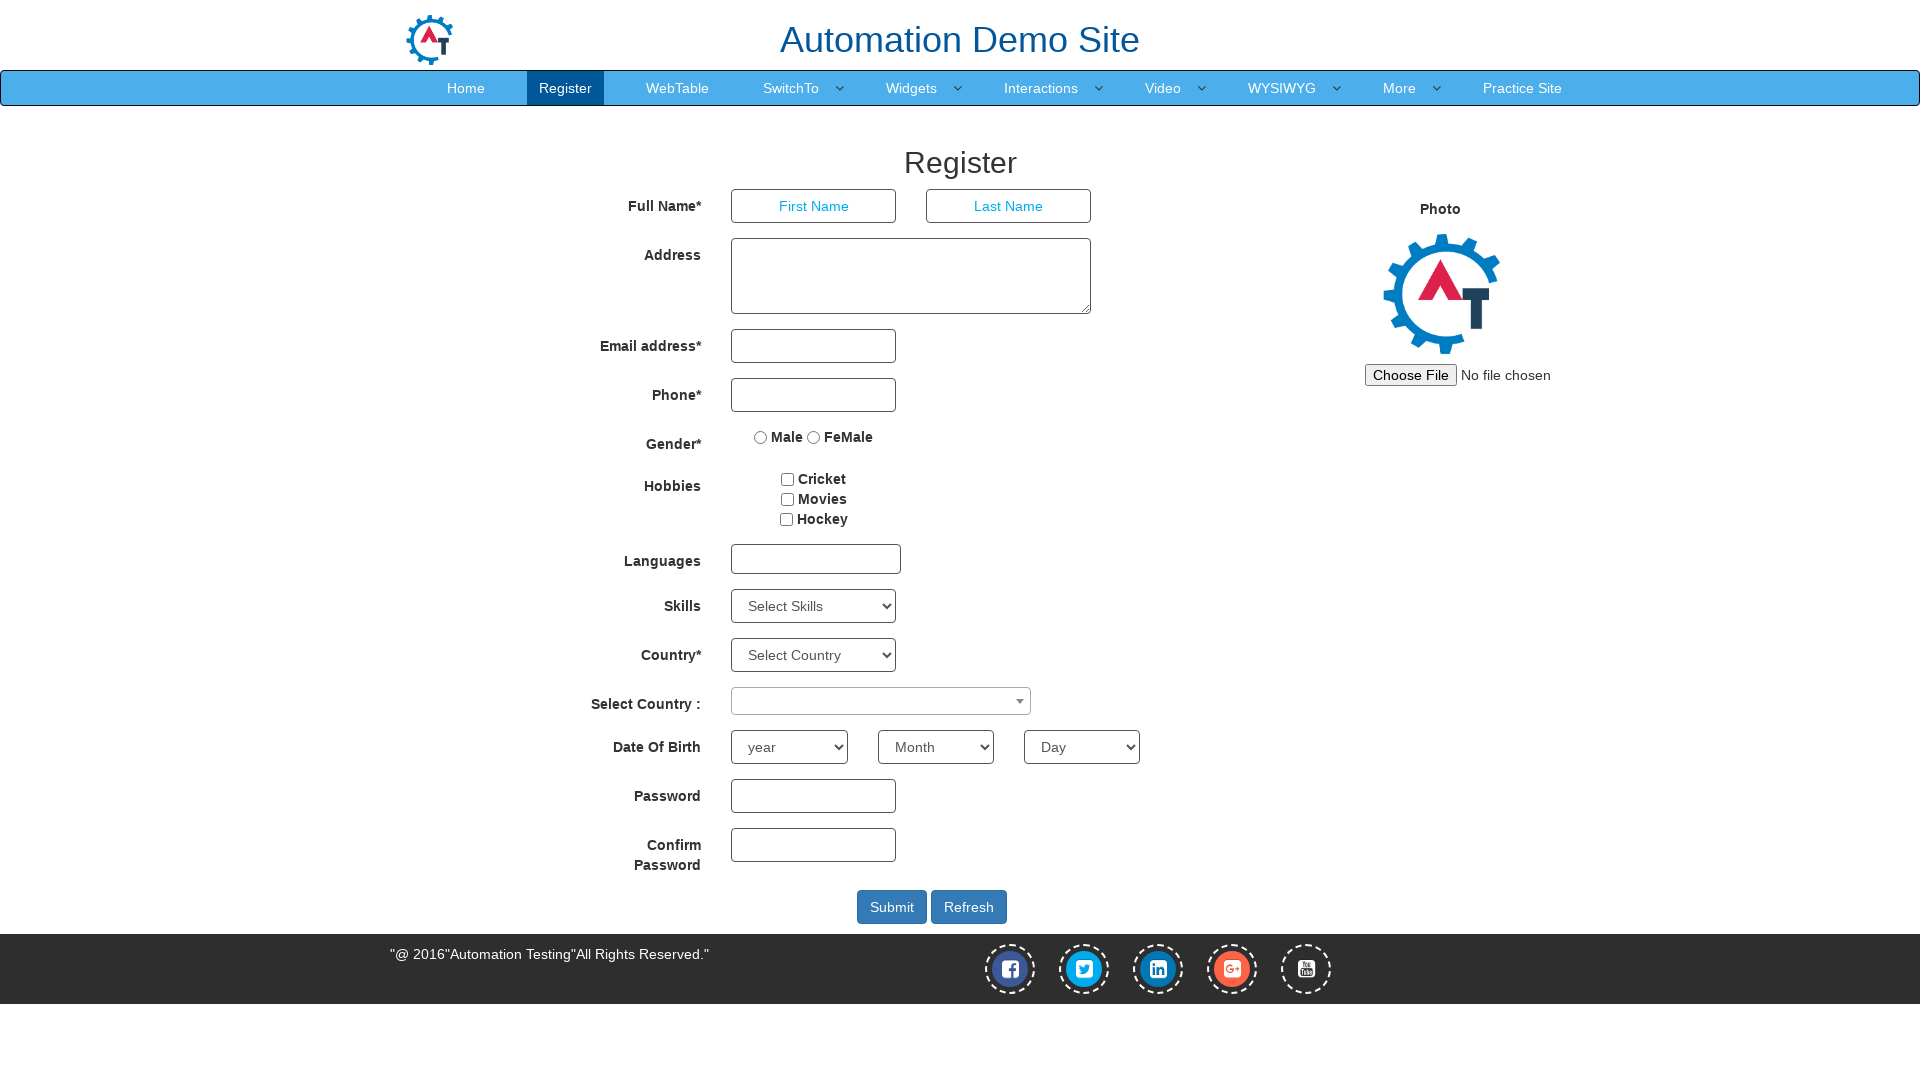